Tests infinite scroll functionality by navigating to the infinite scroll page, scrolling to the bottom twice, then scrolling back to the top and verifying the heading is visible

Starting URL: http://the-internet.herokuapp.com/

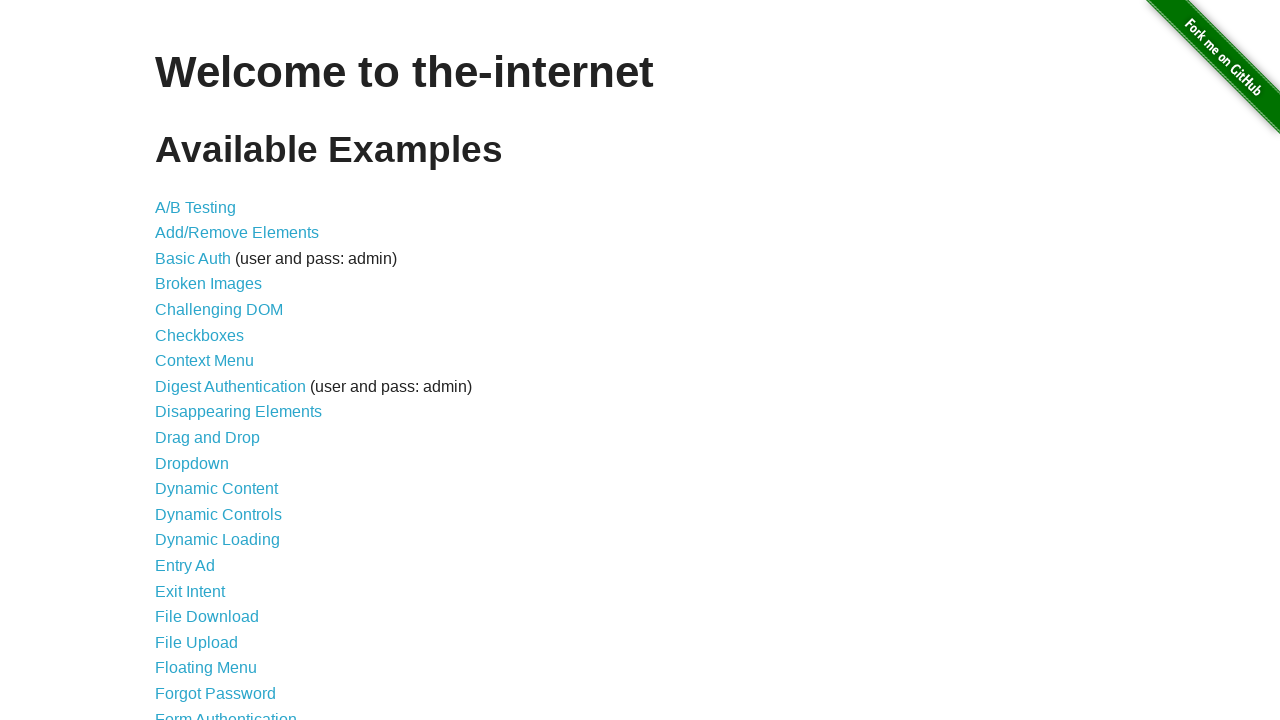

Clicked Infinite Scroll link in the menu at (201, 360) on a:text('Infinite Scroll')
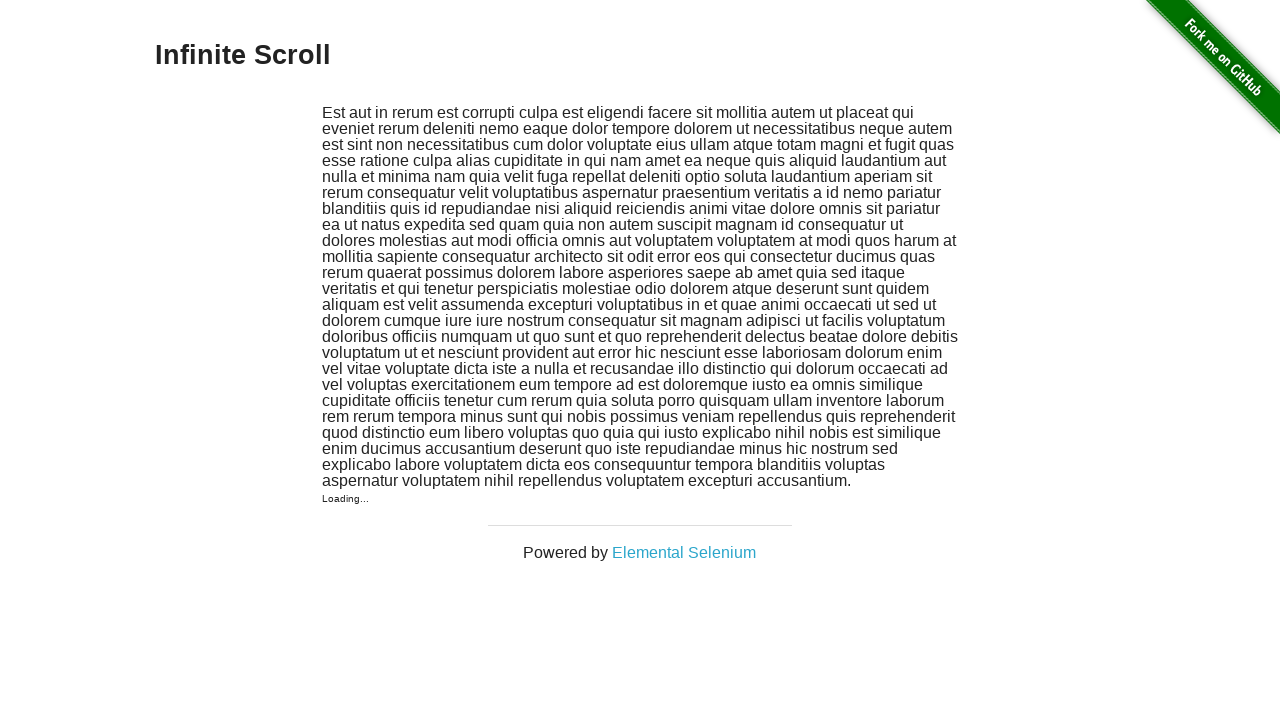

Infinite scroll page loaded and heading element appeared
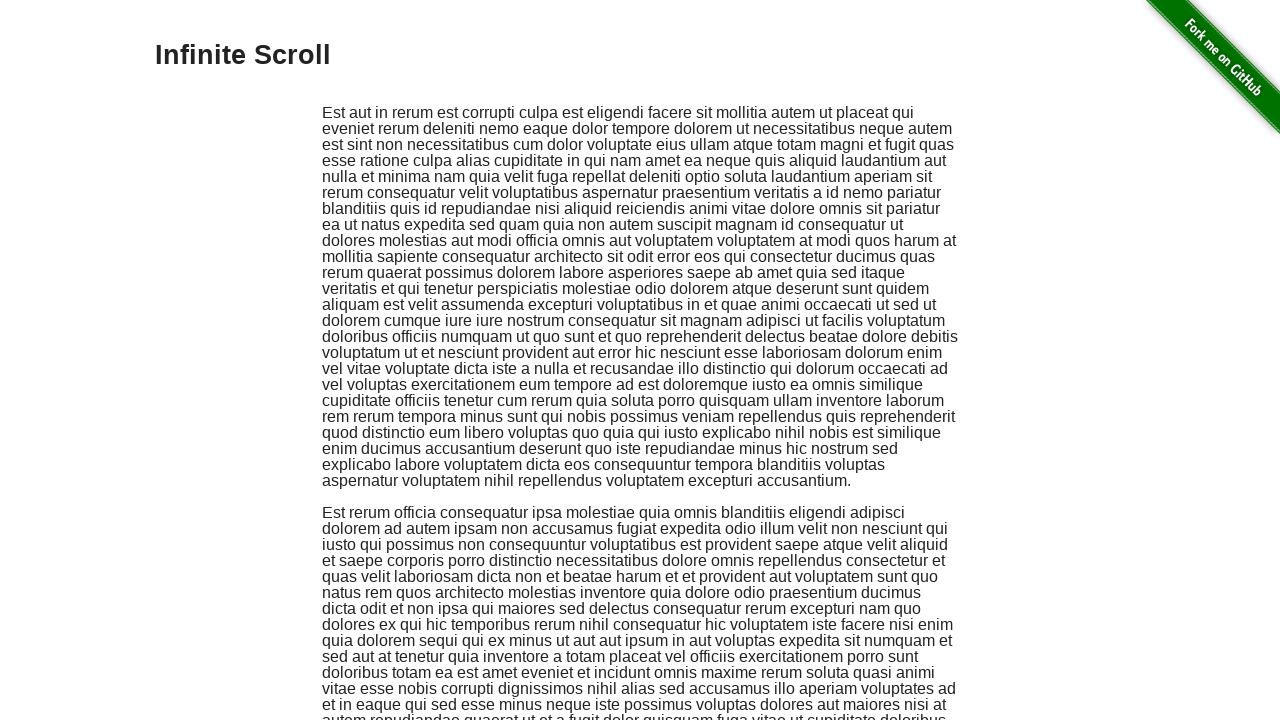

Scrolled to the bottom of the page (first scroll)
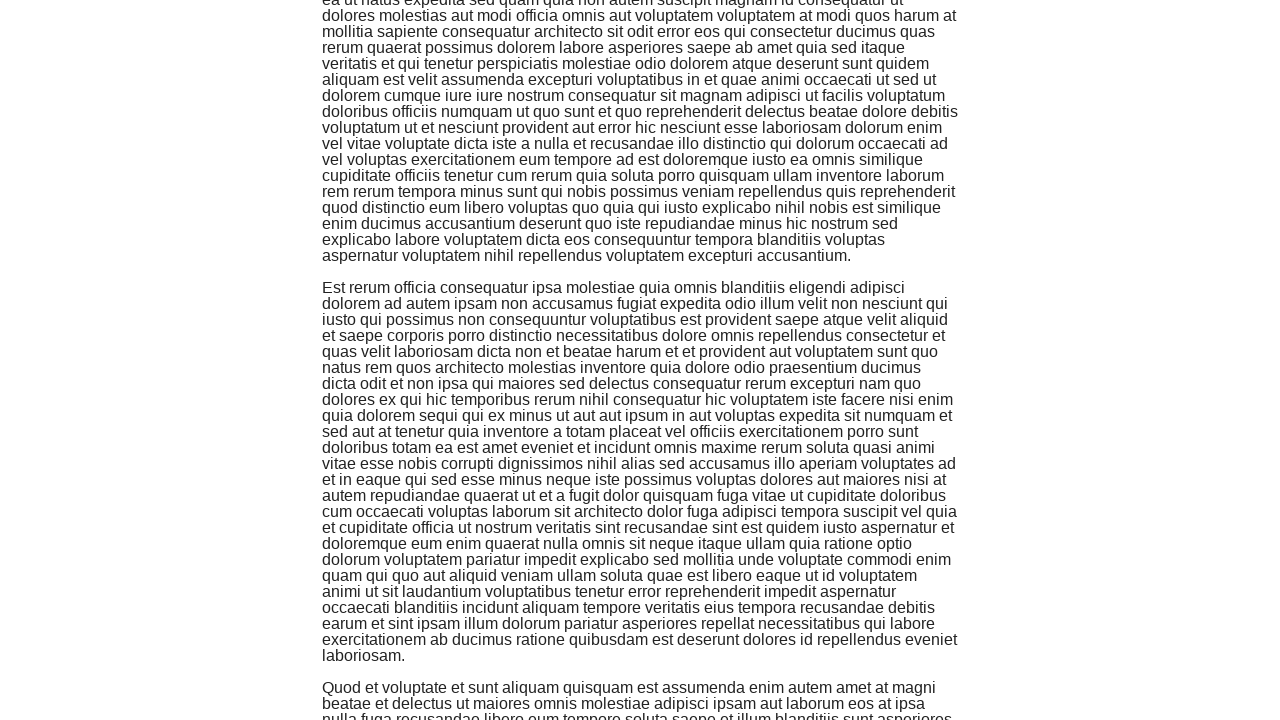

Waited 1 second for content to load
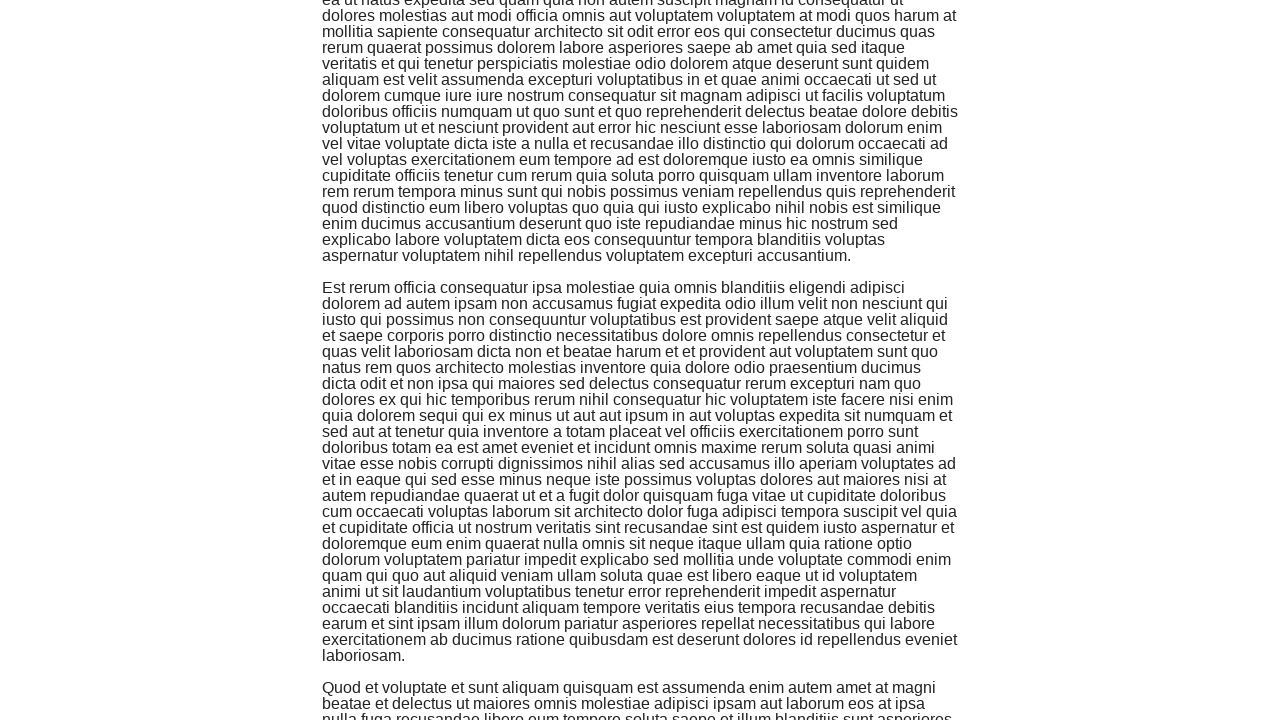

Scrolled to the bottom of the page (second scroll)
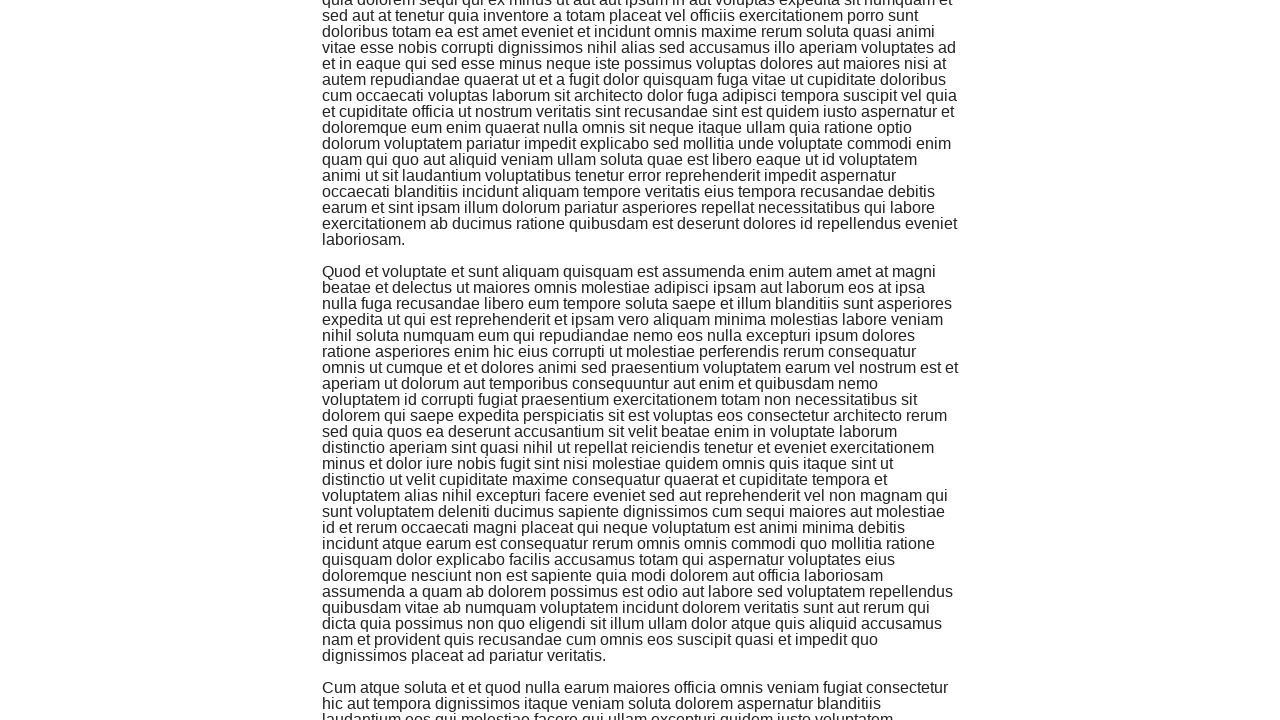

Waited 1 second for more content to load
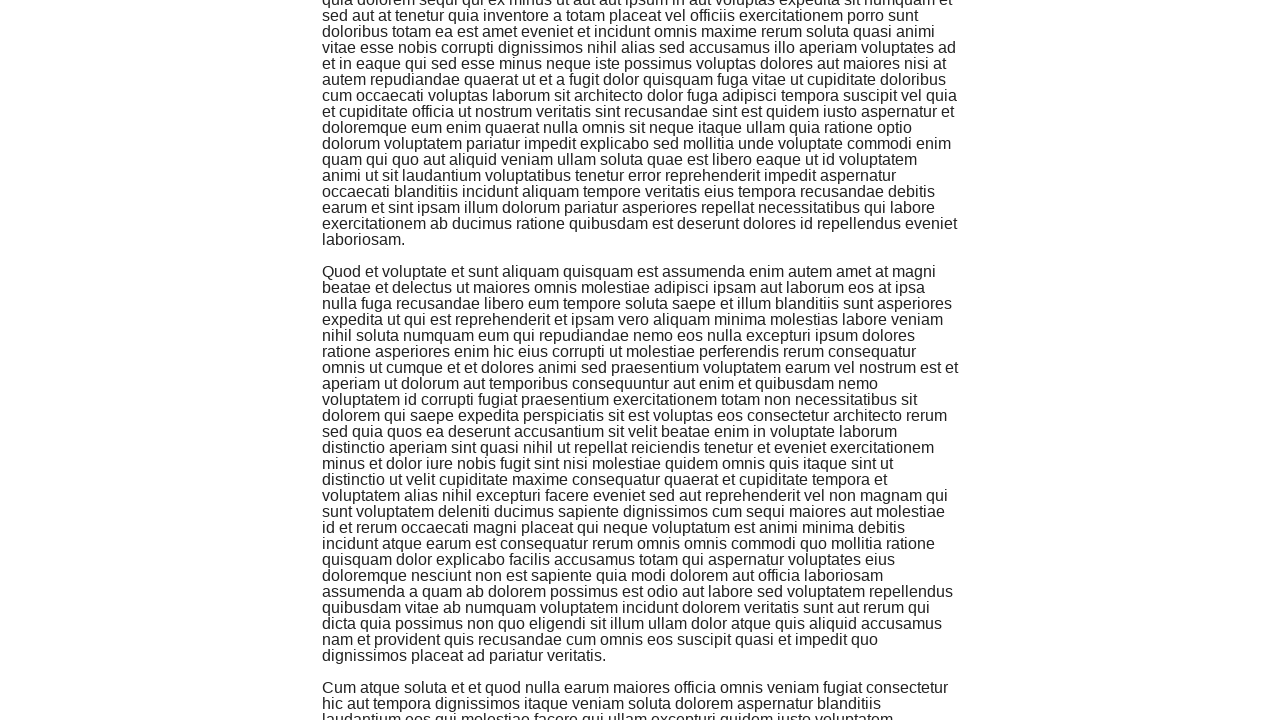

Scrolled heading into view (back to top)
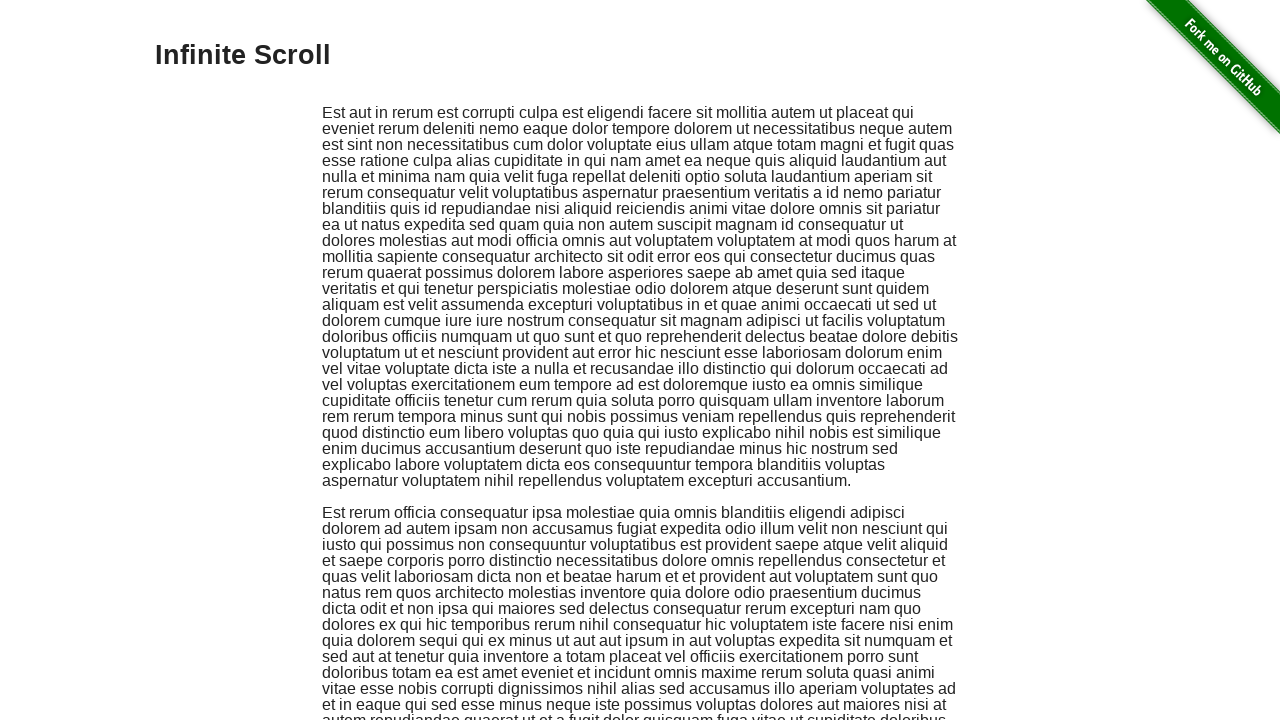

Verified heading is visible and accessible
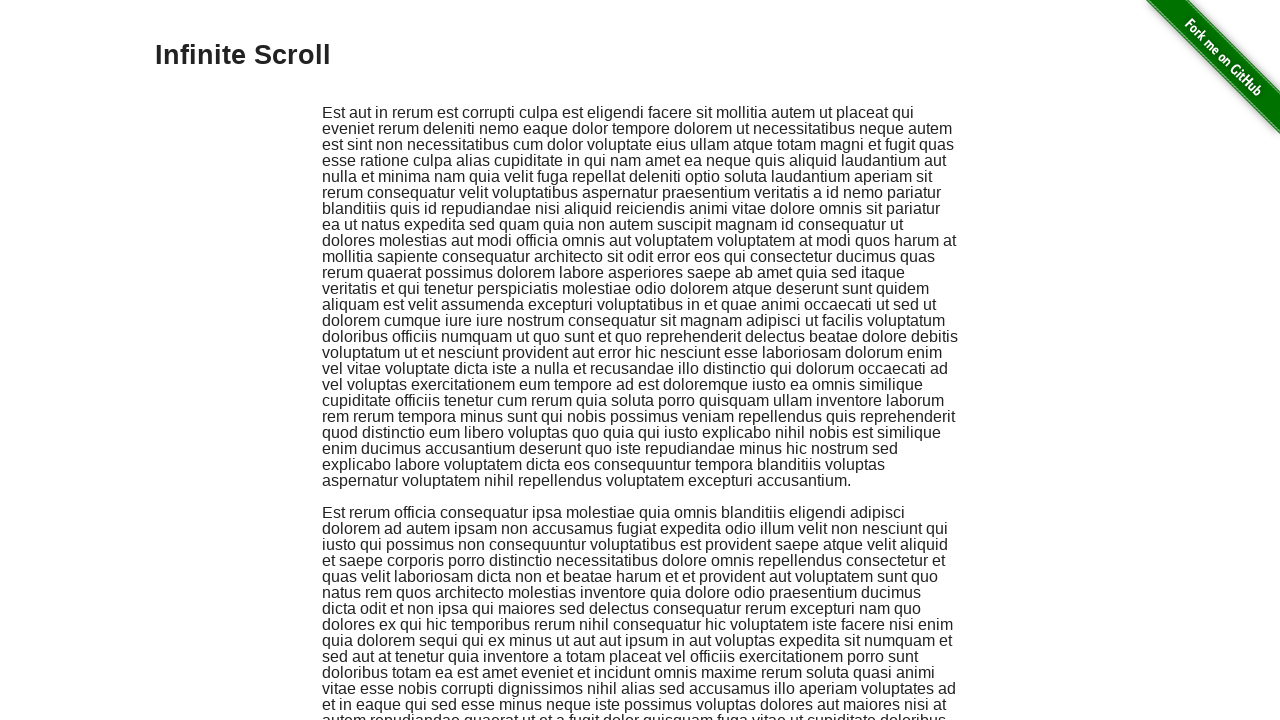

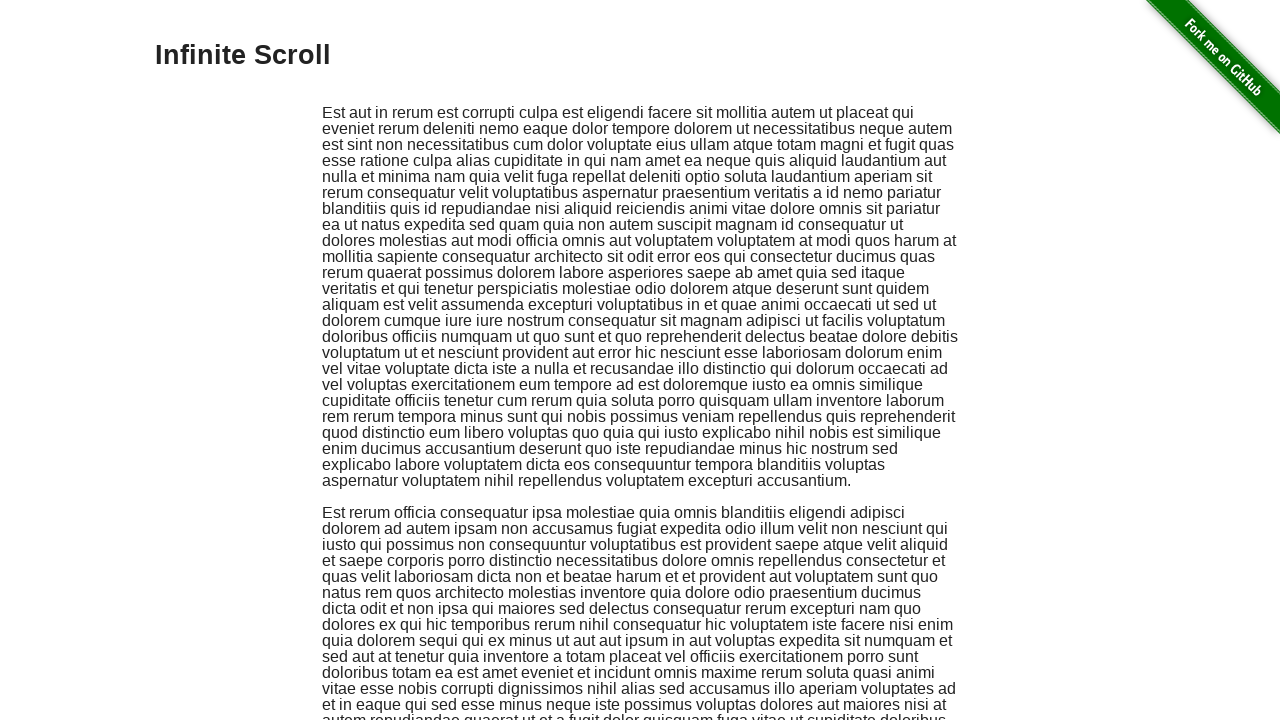